Tests a registration form by filling required fields (first name, last name, email) and submitting the form to verify successful registration

Starting URL: http://suninjuly.github.io/registration1.html

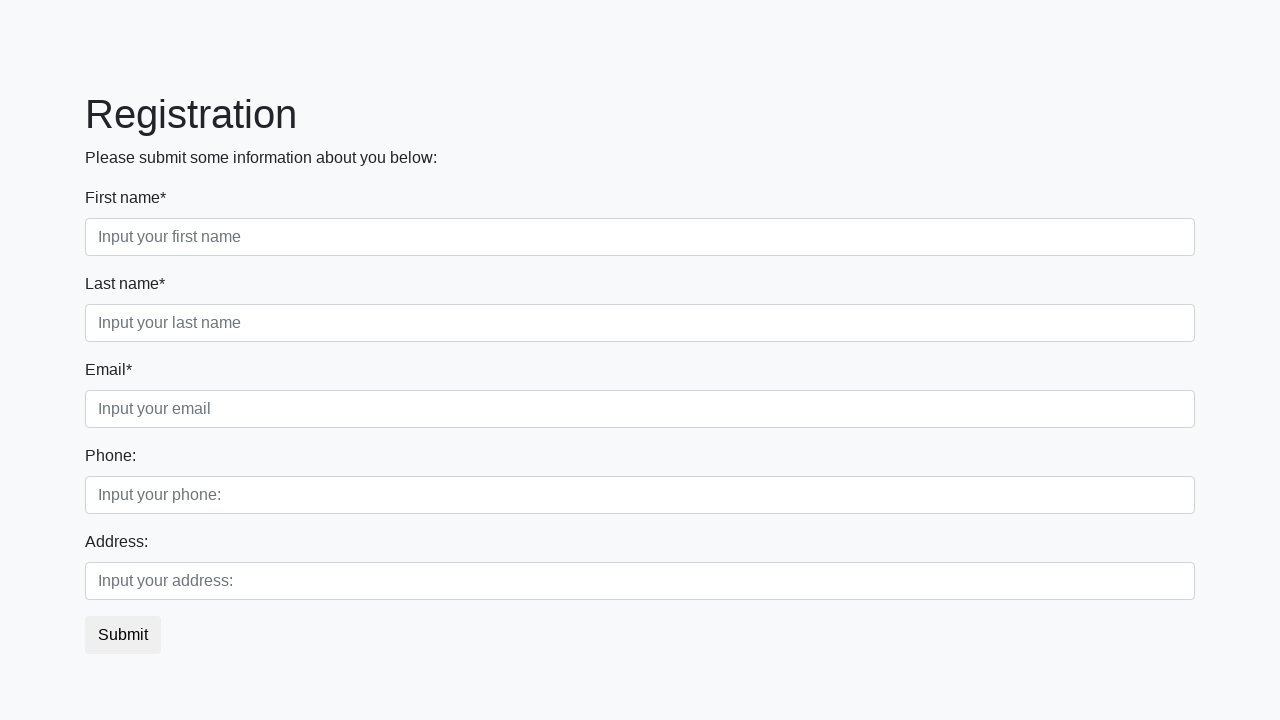

Filled first name field with 'John' on //input[@class='form-control first' and @required]
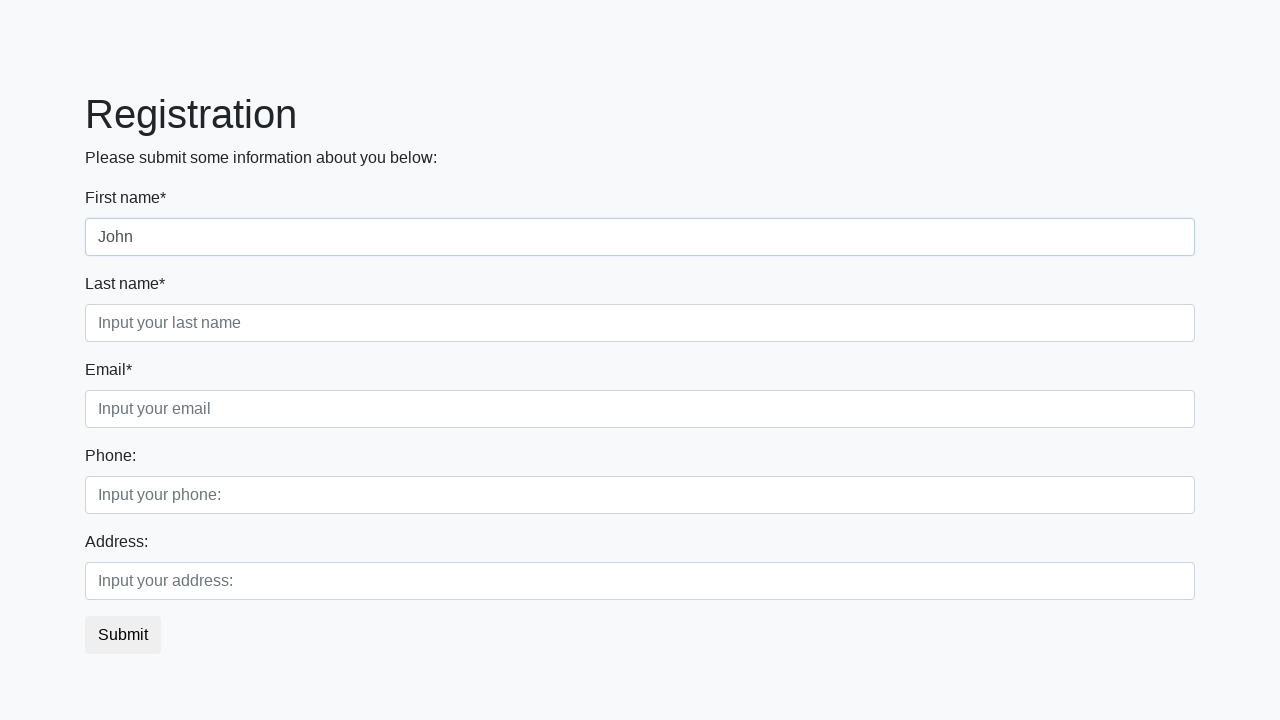

Filled last name field with 'Smith' on //input[@class='form-control second' and @required]
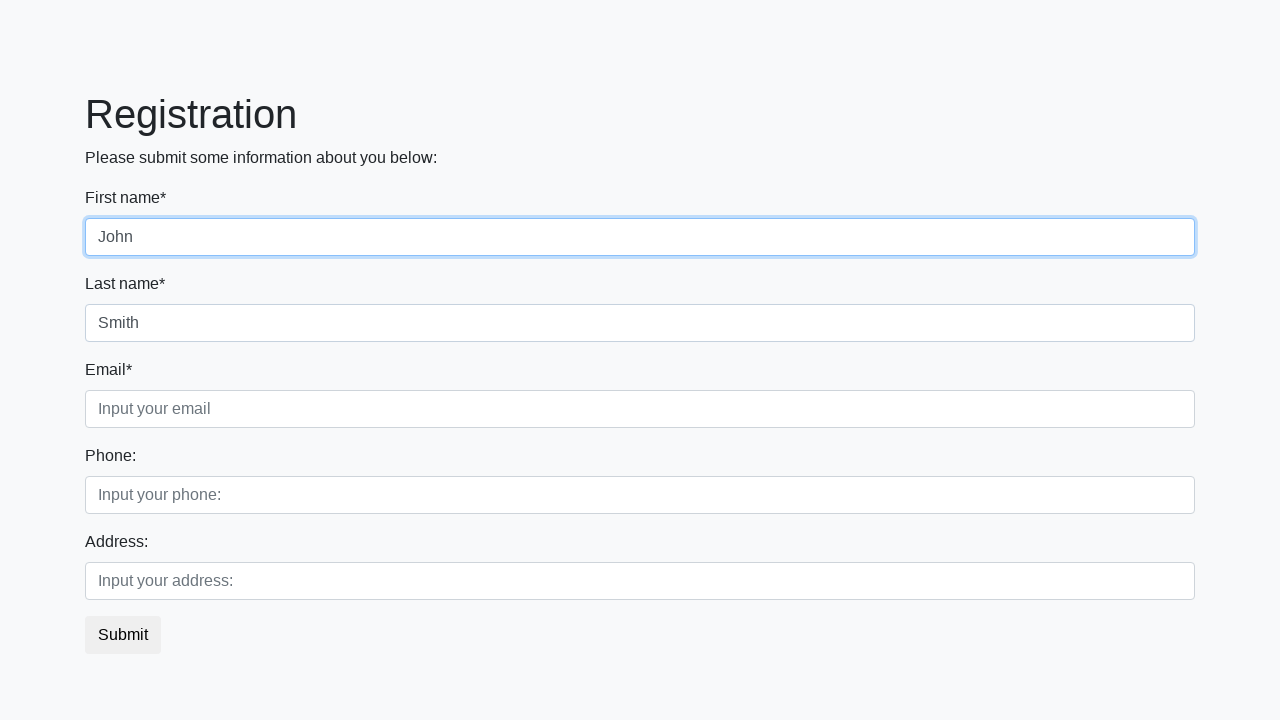

Filled email field with 'john.smith@example.com' on //input[@class='form-control third' and @required]
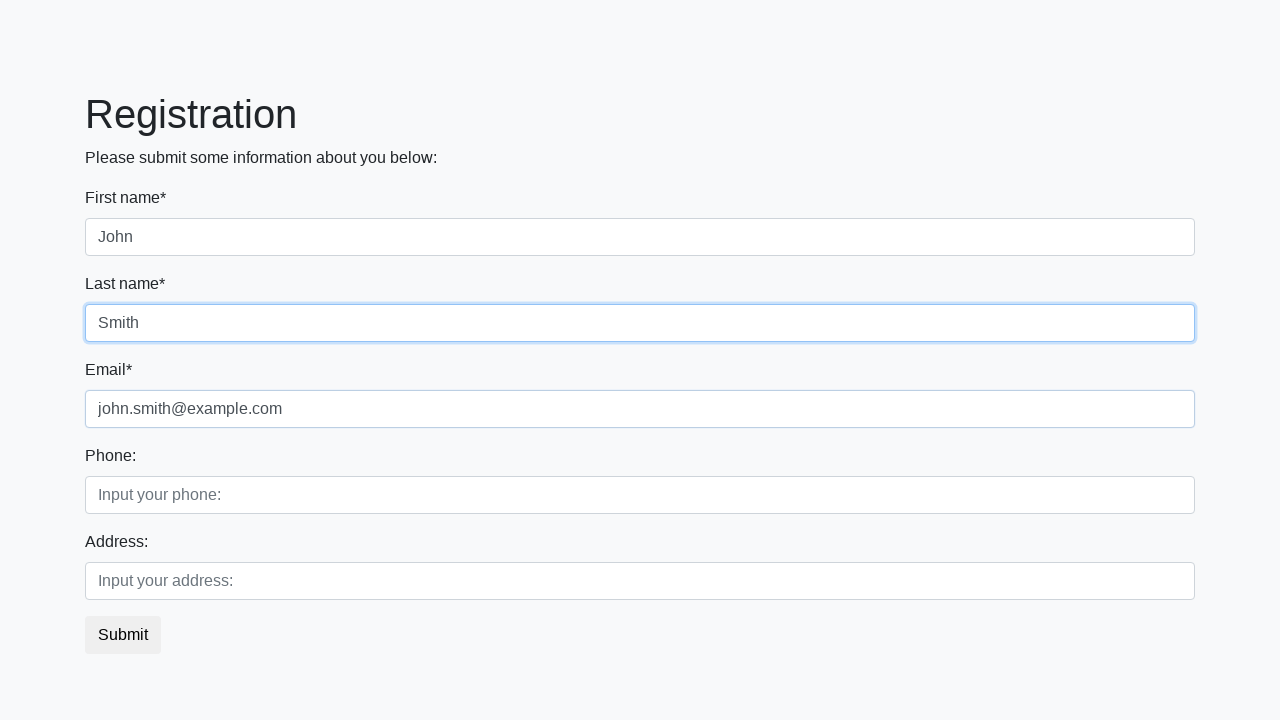

Clicked submit button to register at (123, 635) on button.btn
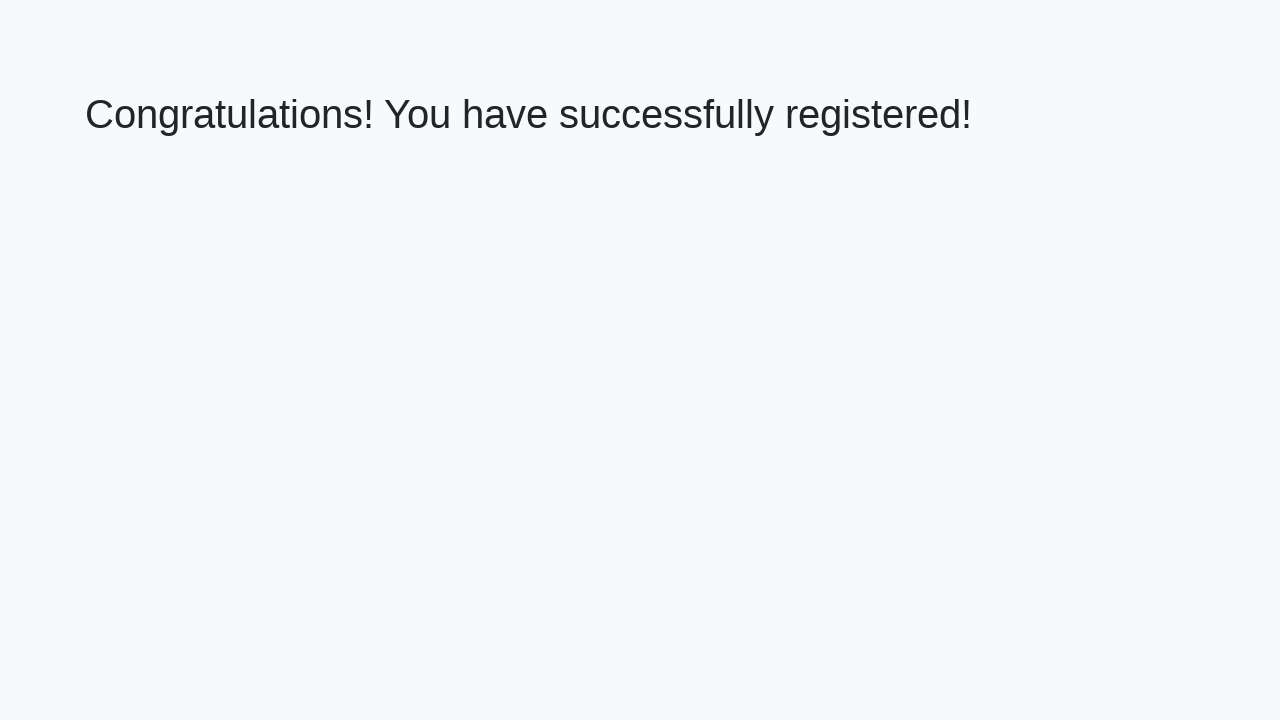

Success heading element loaded
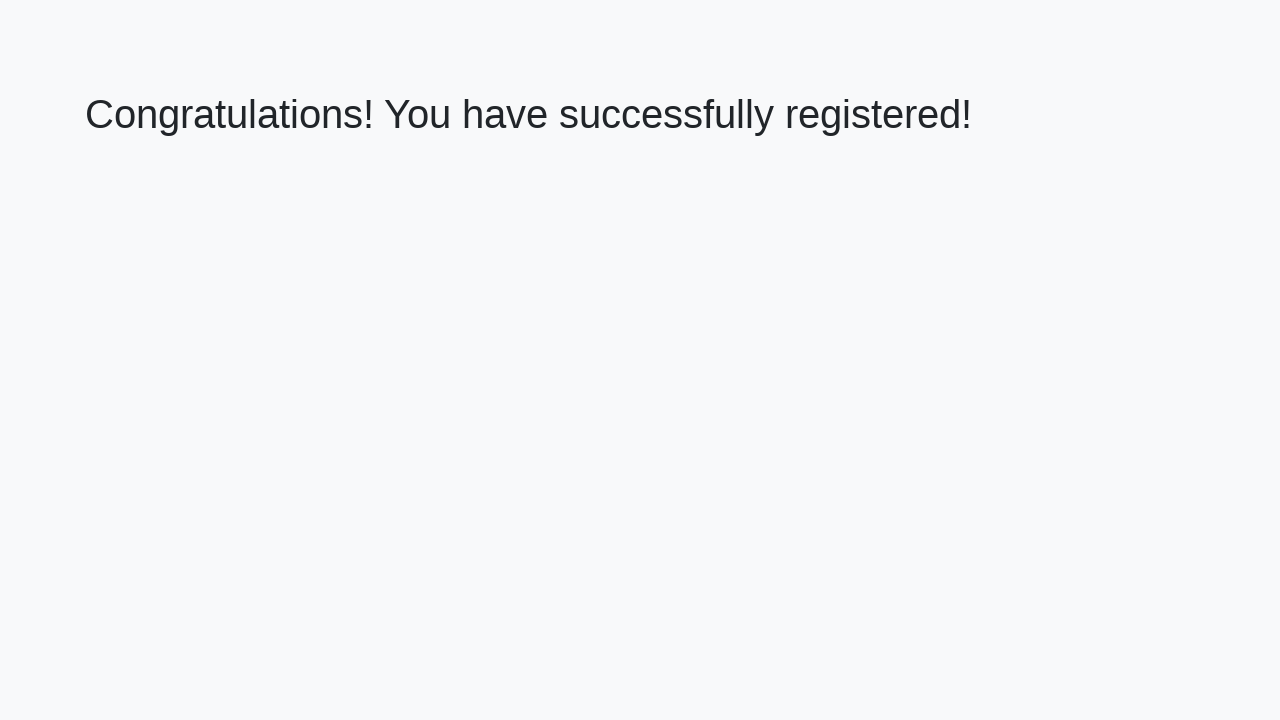

Verified success message: 'Congratulations! You have successfully registered!'
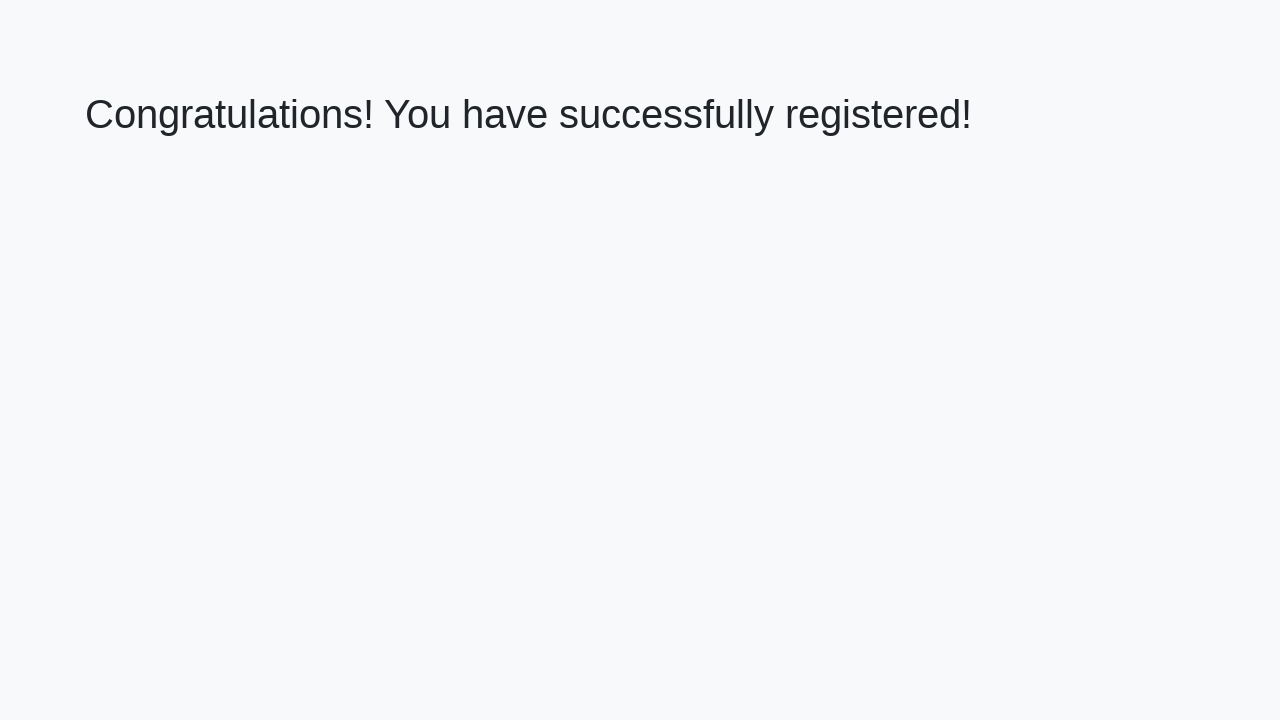

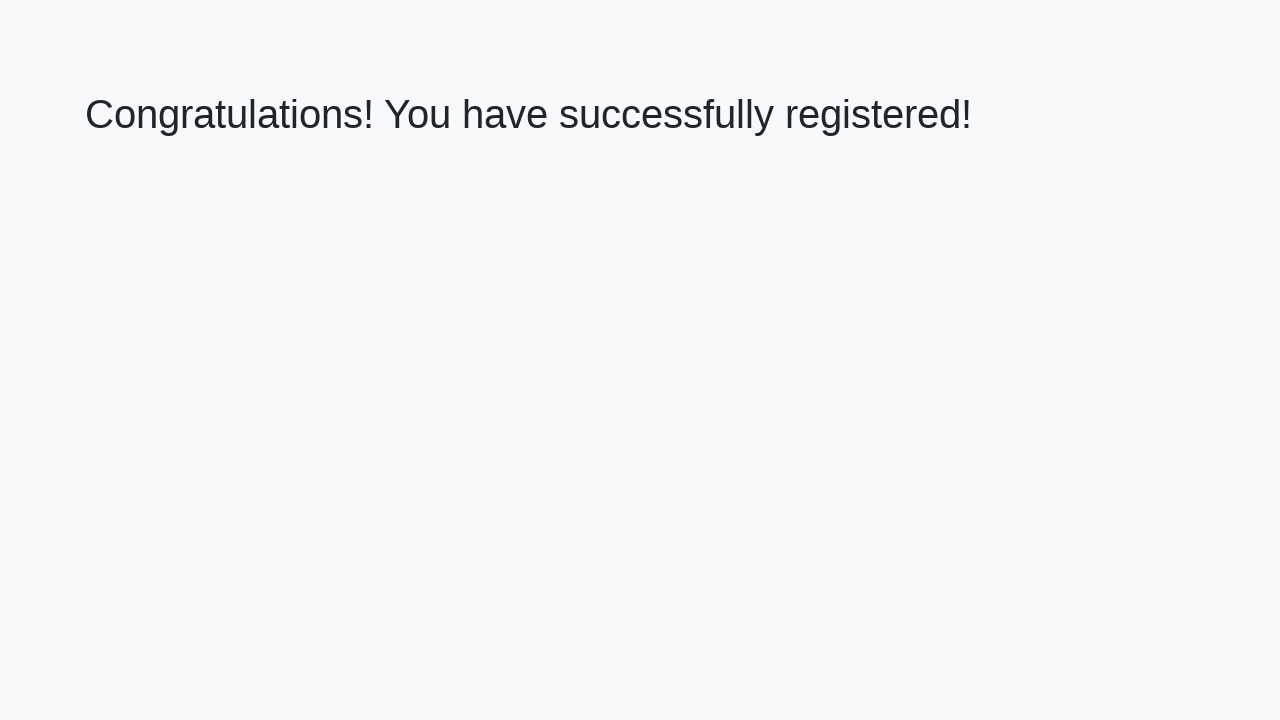